Tests that the text input field is cleared after adding a todo item.

Starting URL: https://demo.playwright.dev/todomvc

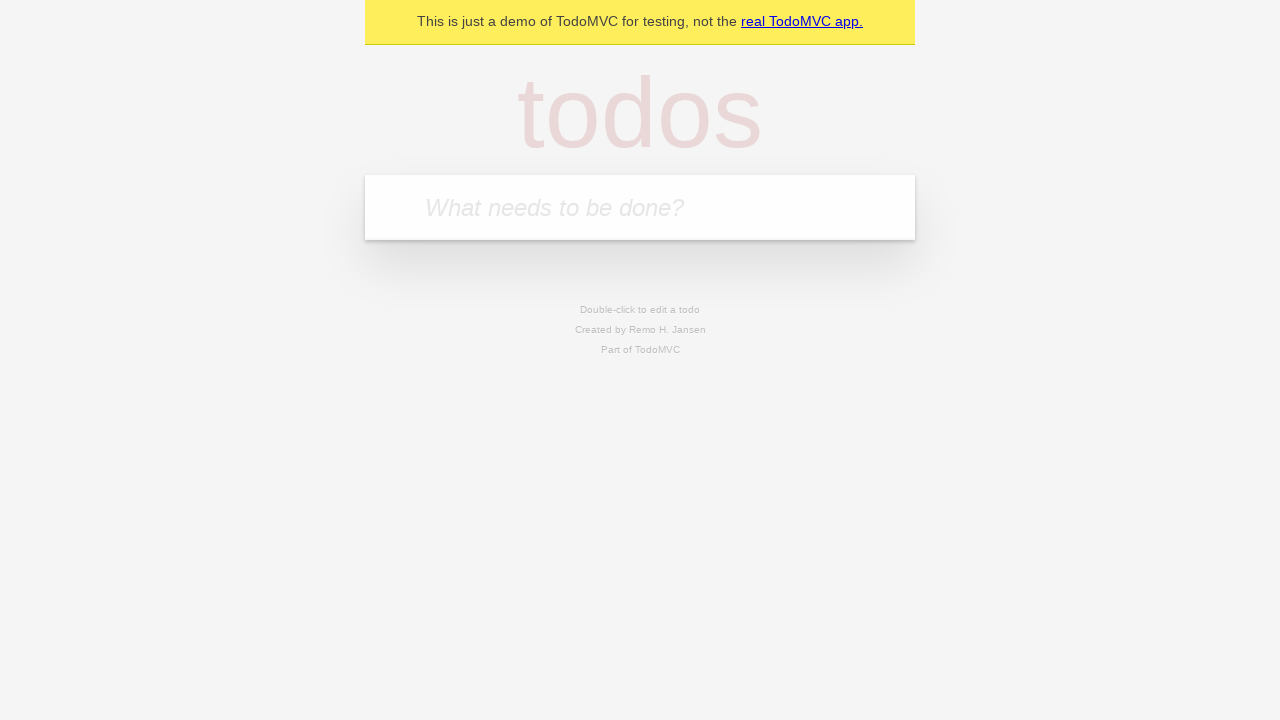

Filled todo input field with 'buy some cheese' on internal:attr=[placeholder="What needs to be done?"i]
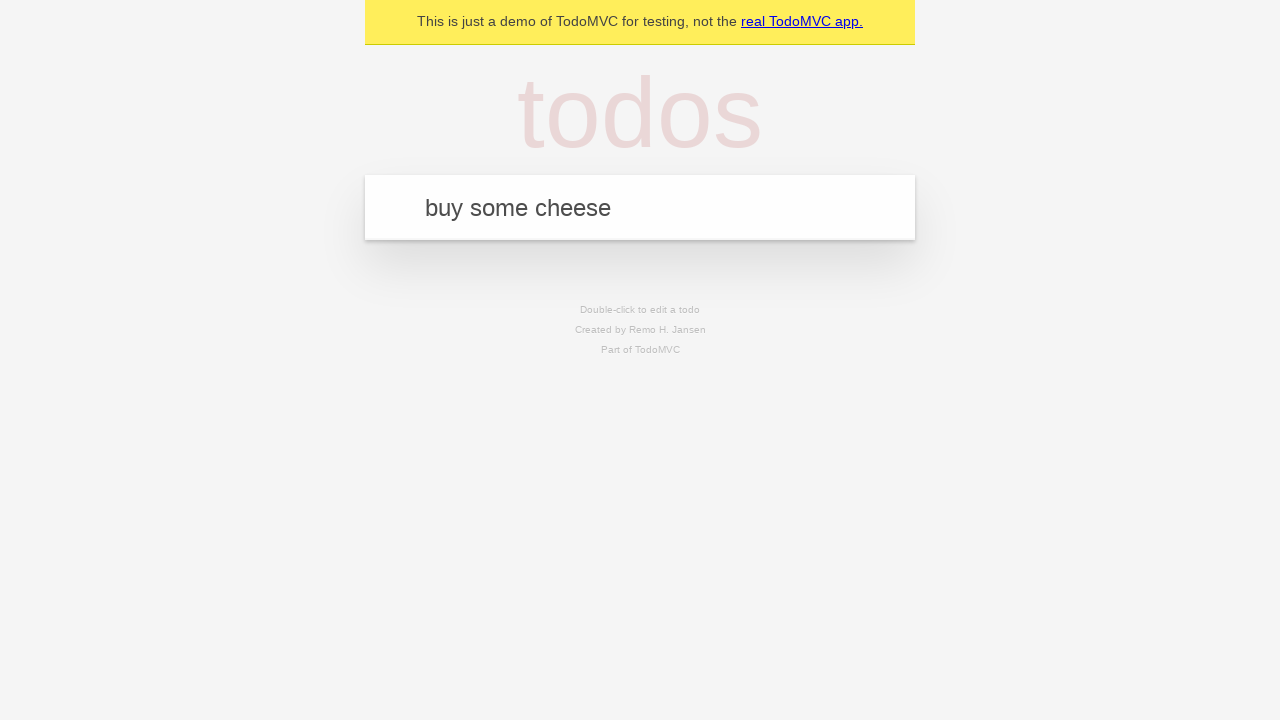

Pressed Enter to add the todo item on internal:attr=[placeholder="What needs to be done?"i]
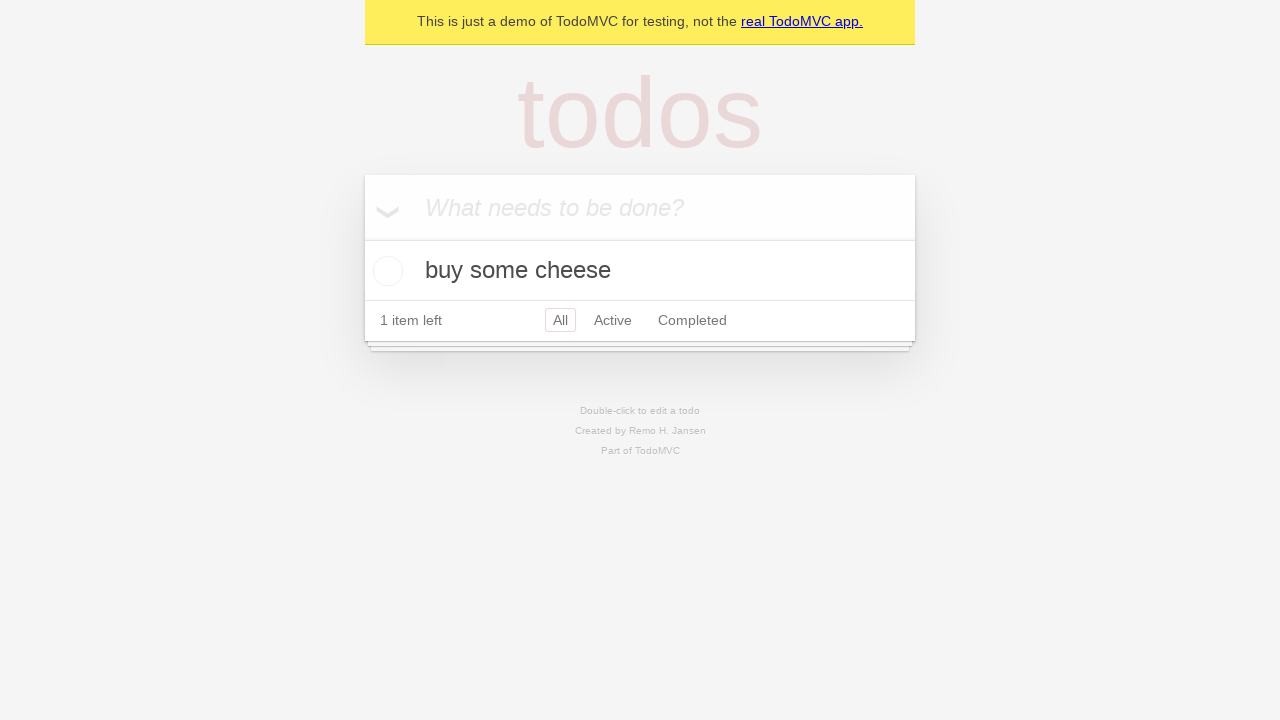

Verified that todo item appeared in the list
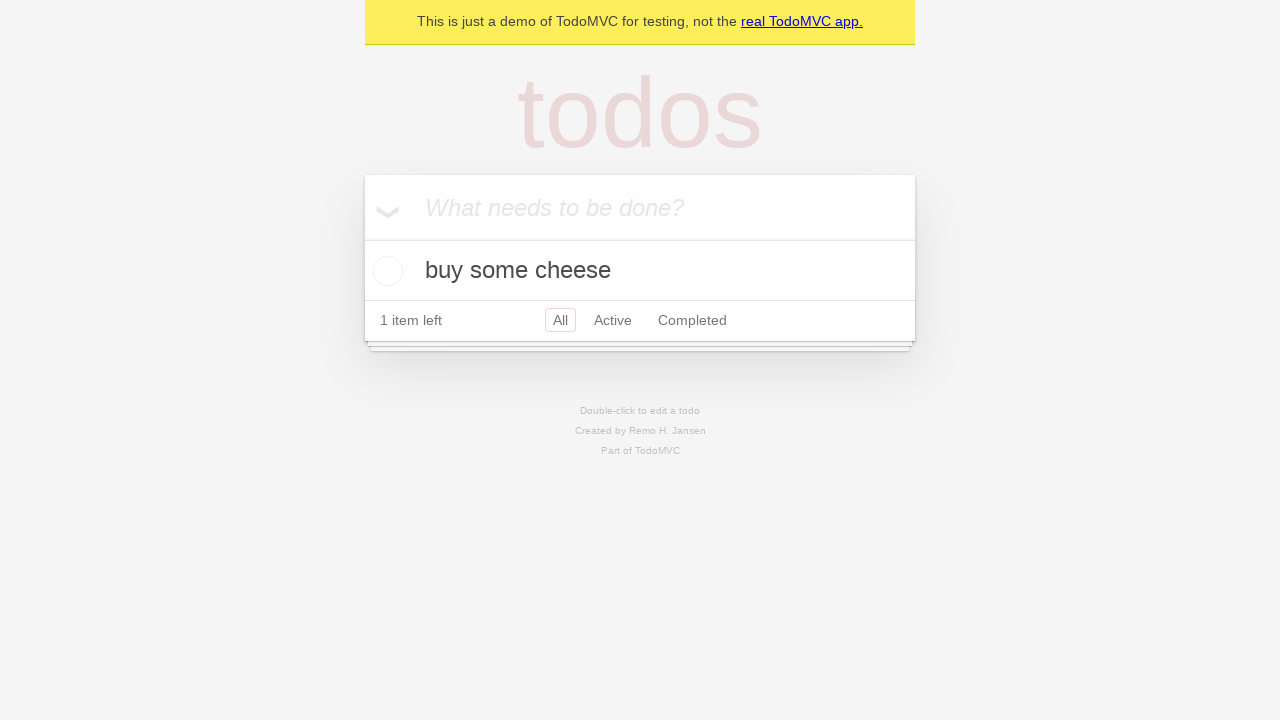

Confirmed that the text input field was cleared after adding the item
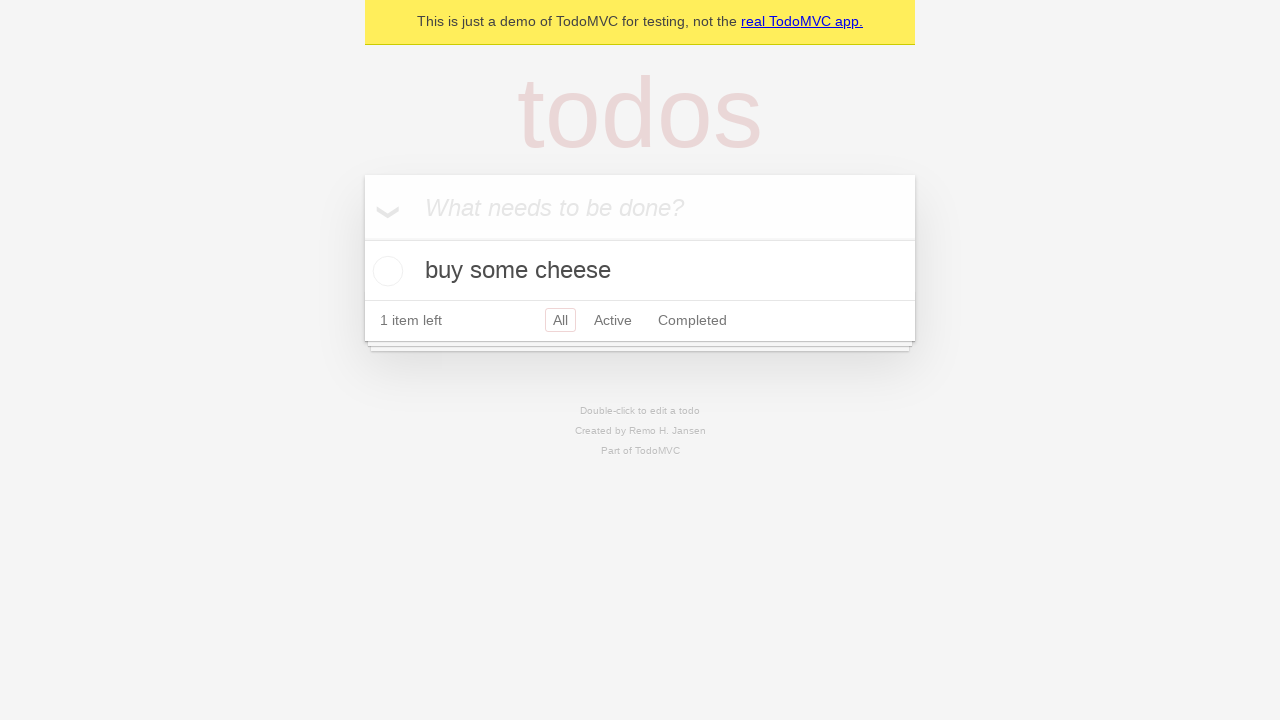

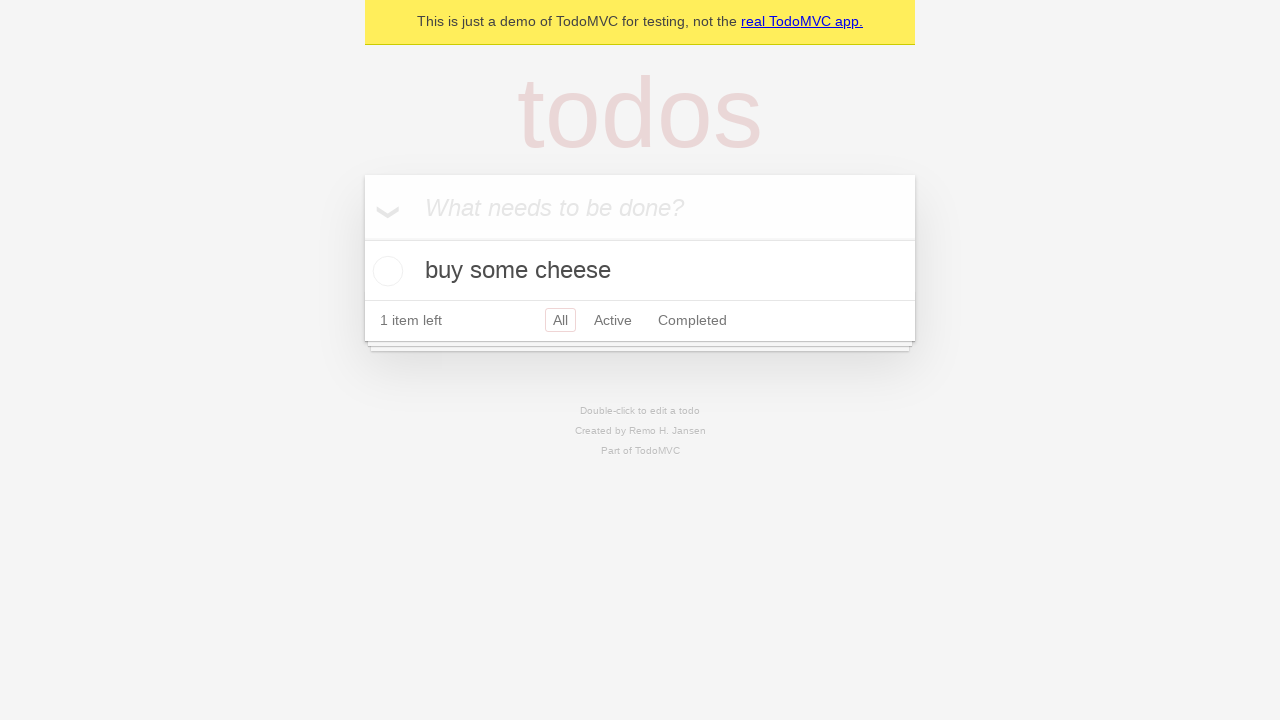